Navigates to a football statistics page and clicks the "All matches" button to display match data in a table

Starting URL: https://www.adamchoi.co.uk/overs/detailed

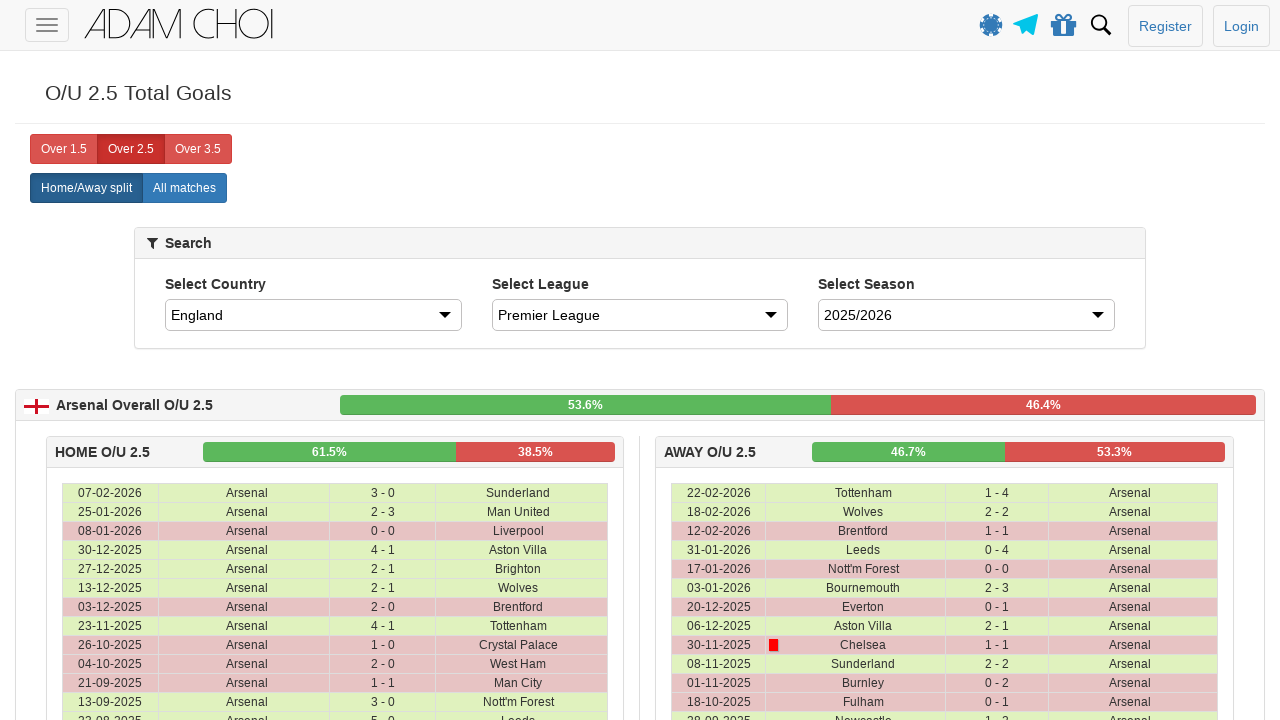

Navigated to football statistics page
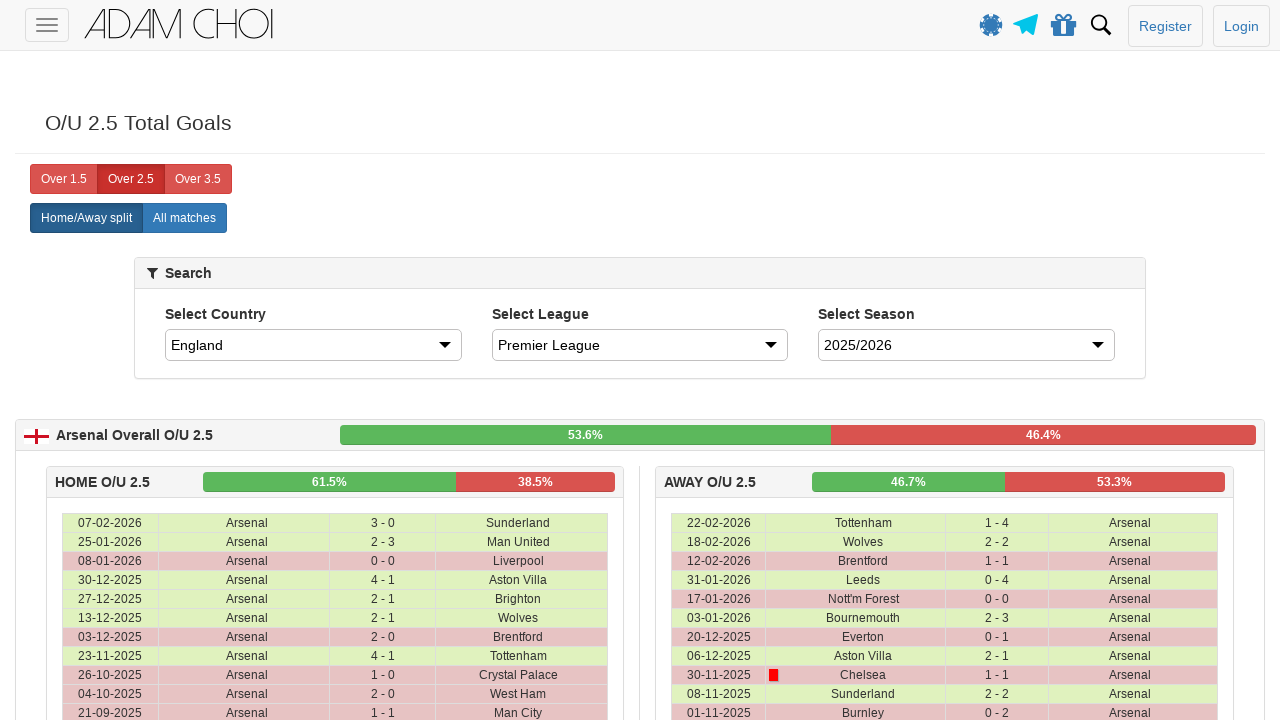

Clicked the 'All matches' button to display match data at (184, 218) on xpath=//label[@analytics-event="All matches"]
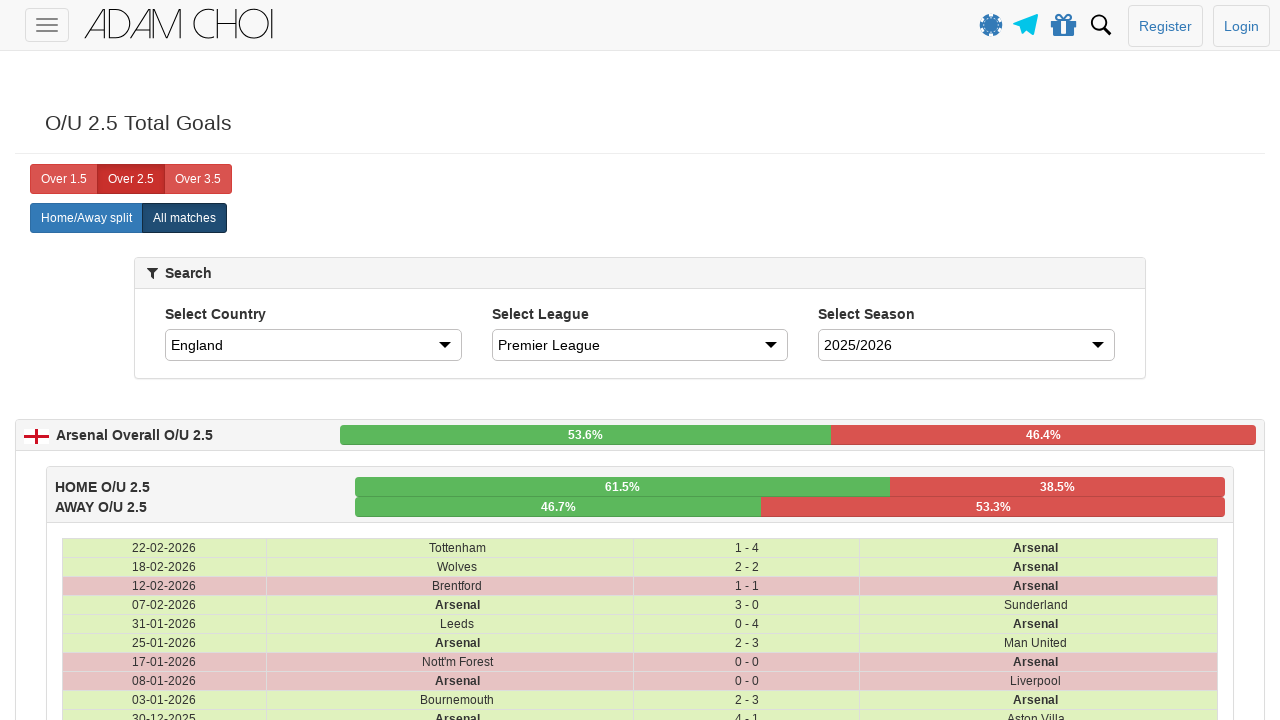

Table rows loaded and are now visible
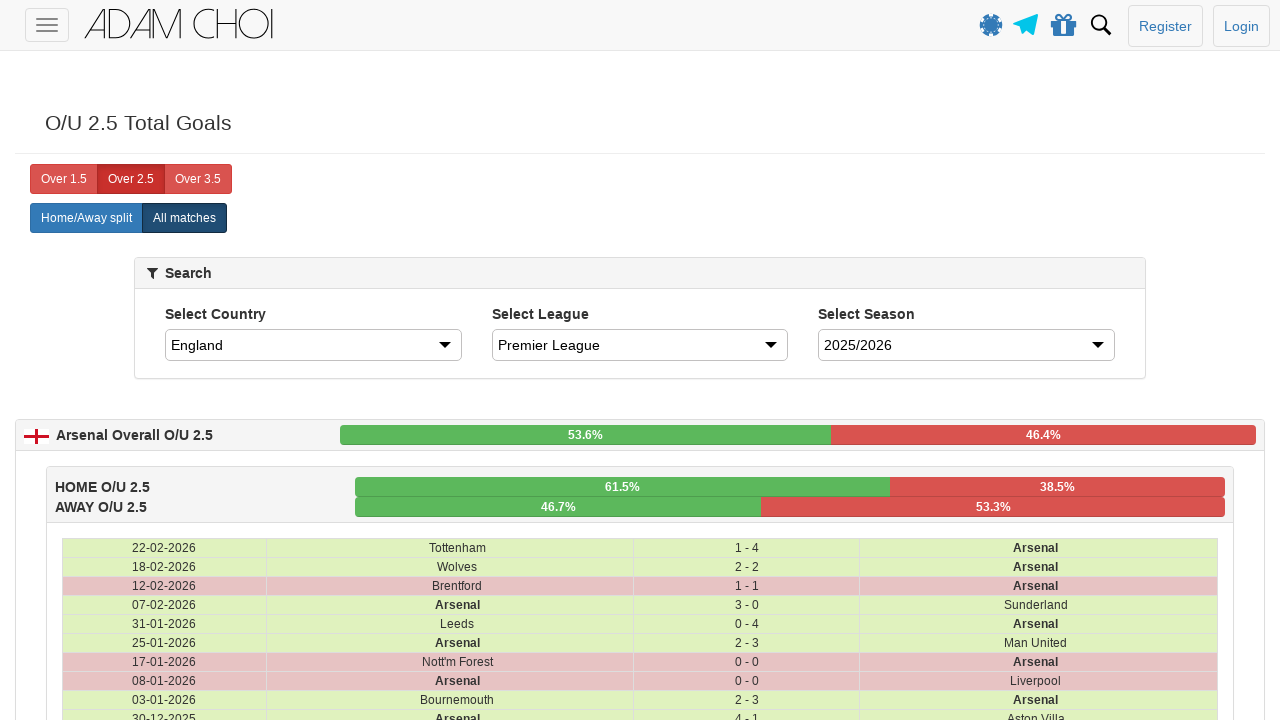

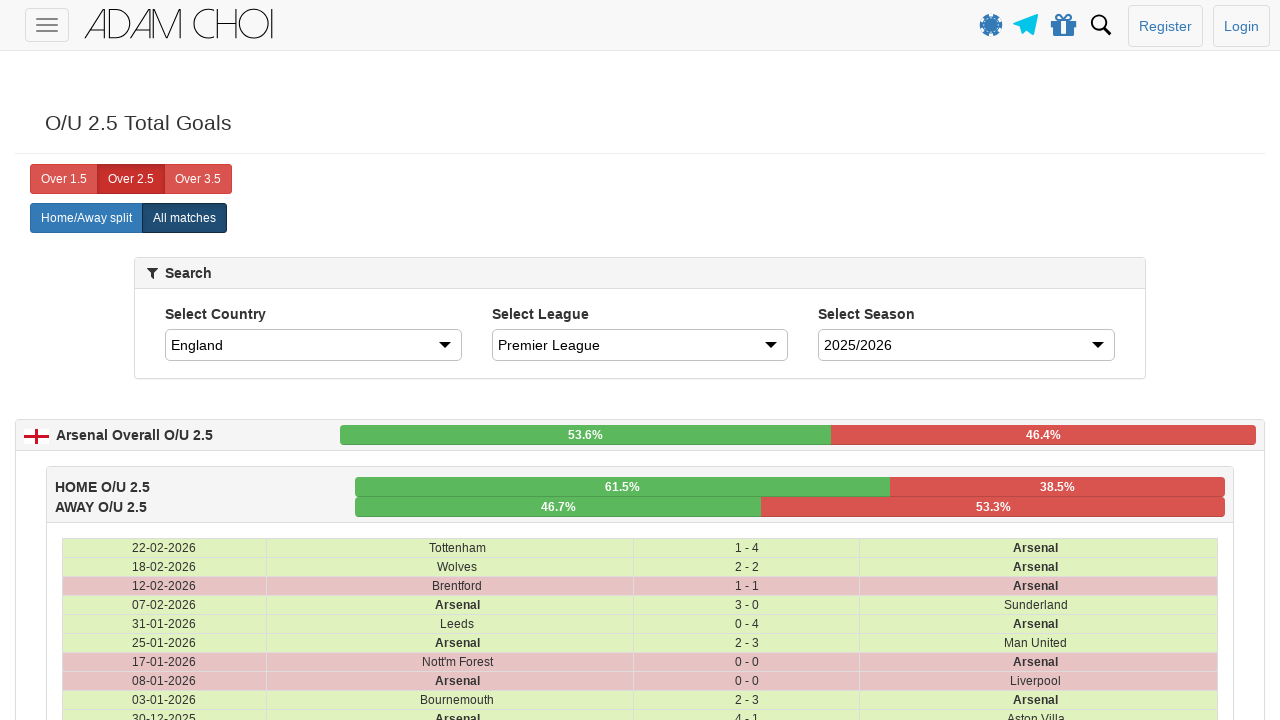